Automates a form exercise by clicking checkboxes, extracting a value from an image element's attribute, performing a mathematical calculation on it, filling the answer field, and submitting the form.

Starting URL: http://suninjuly.github.io/get_attribute.html

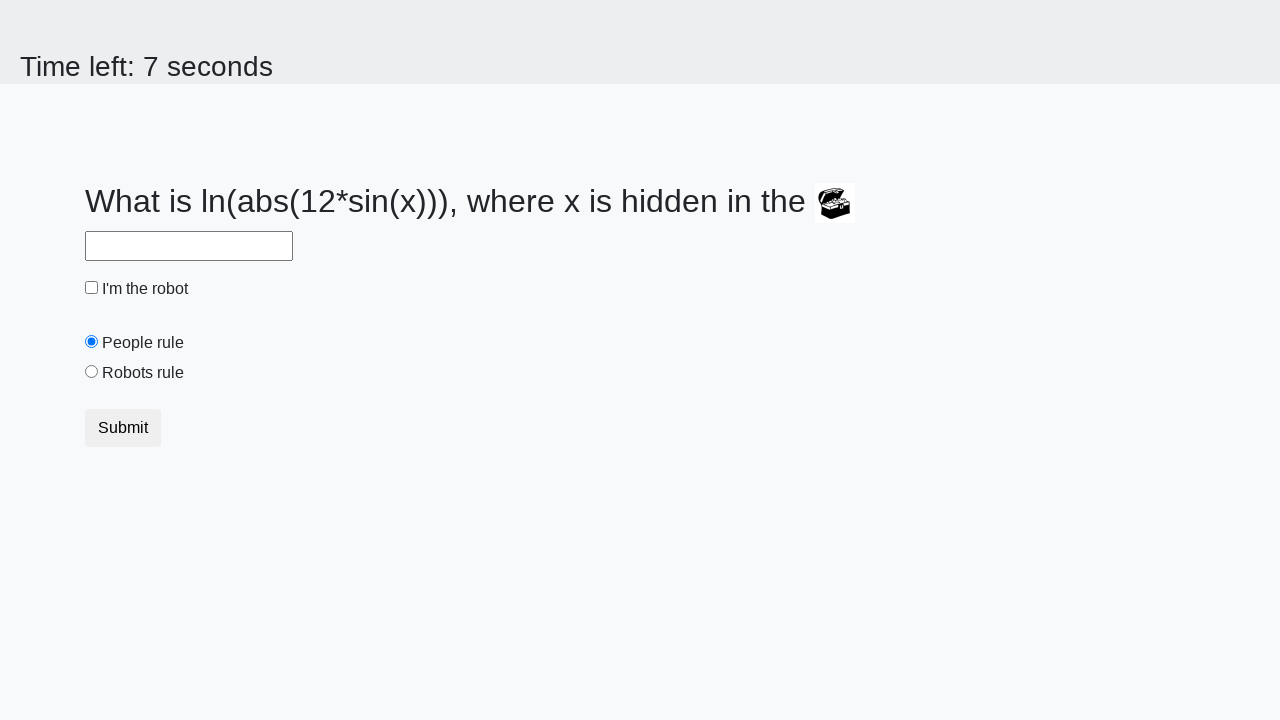

Clicked the robot checkbox at (92, 288) on #robotCheckbox
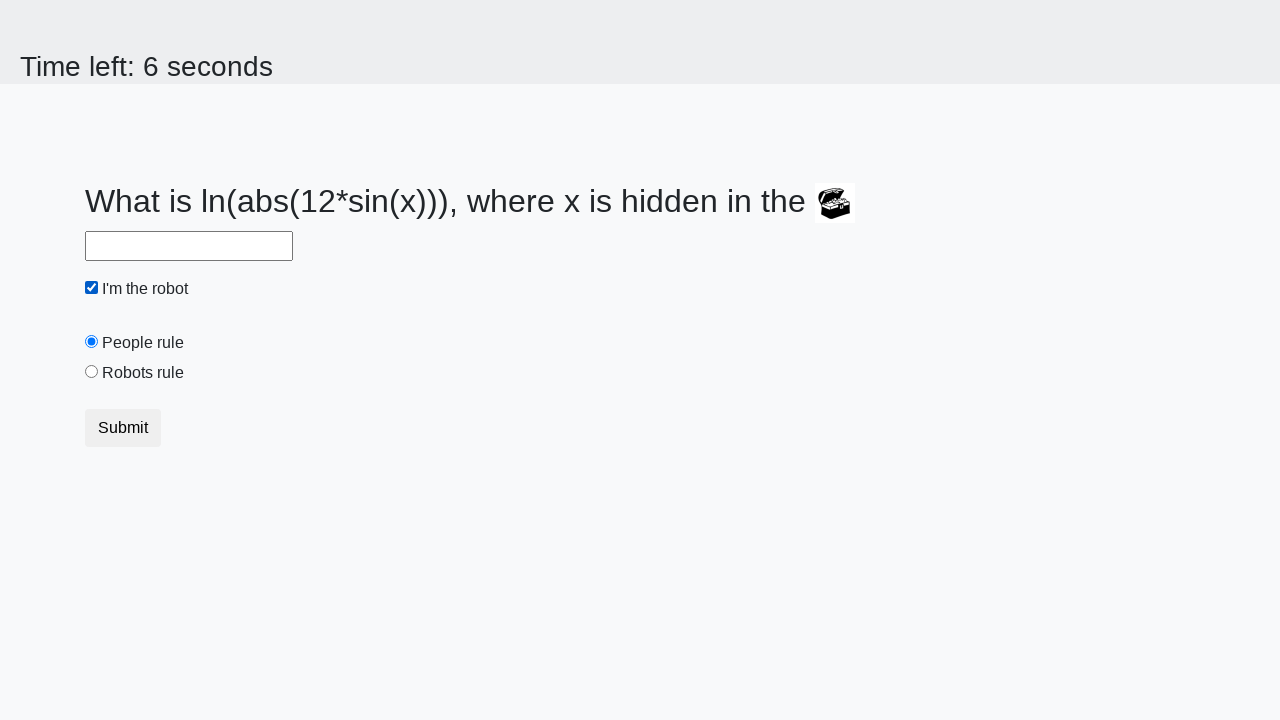

Clicked the 'robots rule' radio button at (92, 372) on #robotsRule
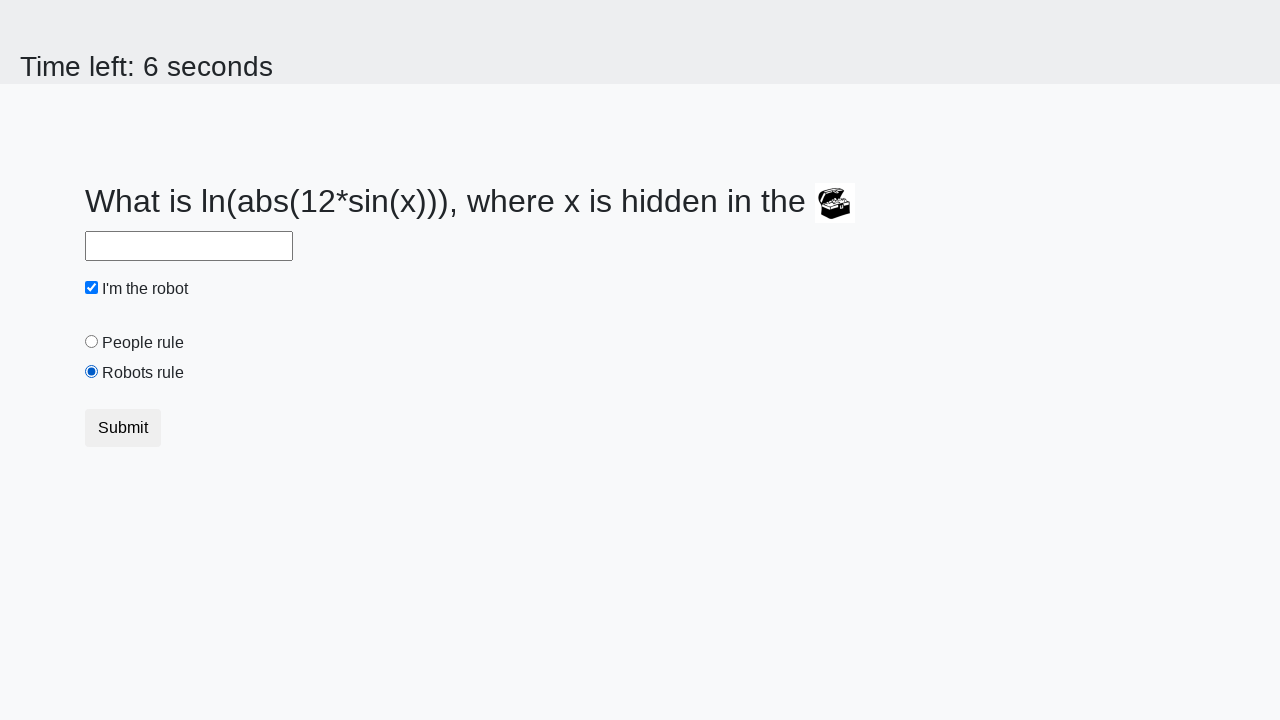

Located the treasure image element
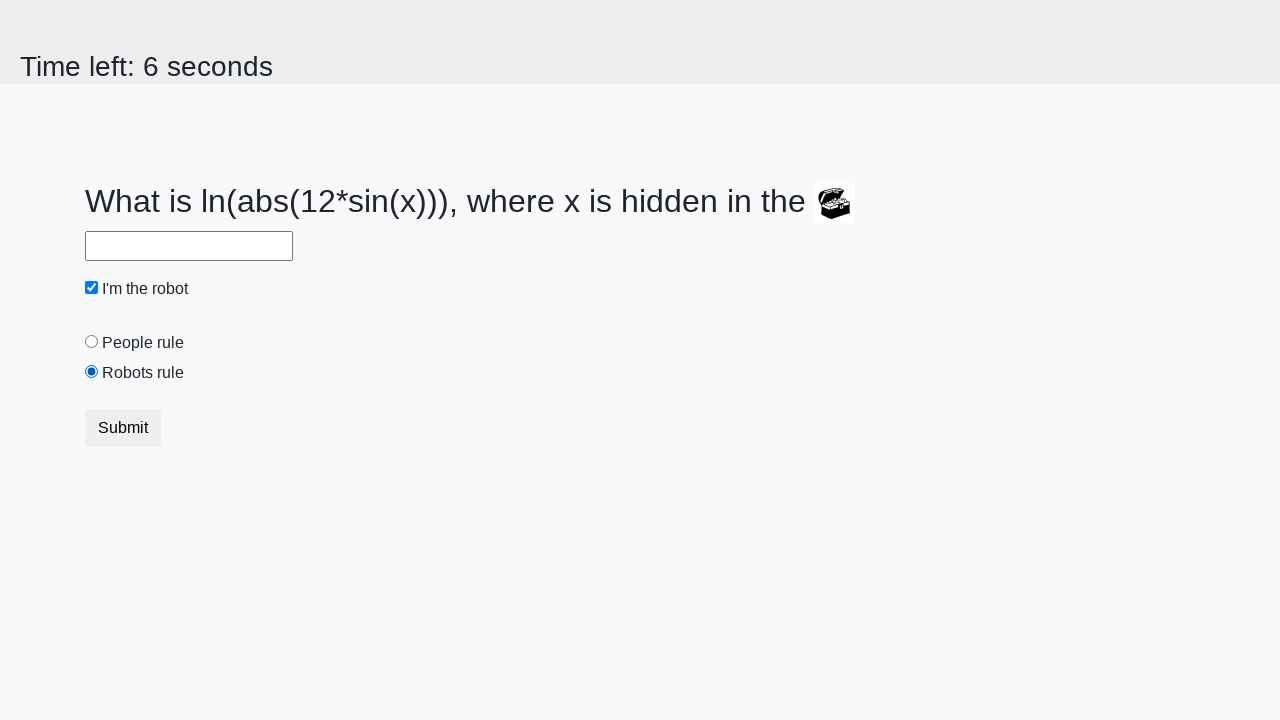

Extracted 'valuex' attribute from image: 54
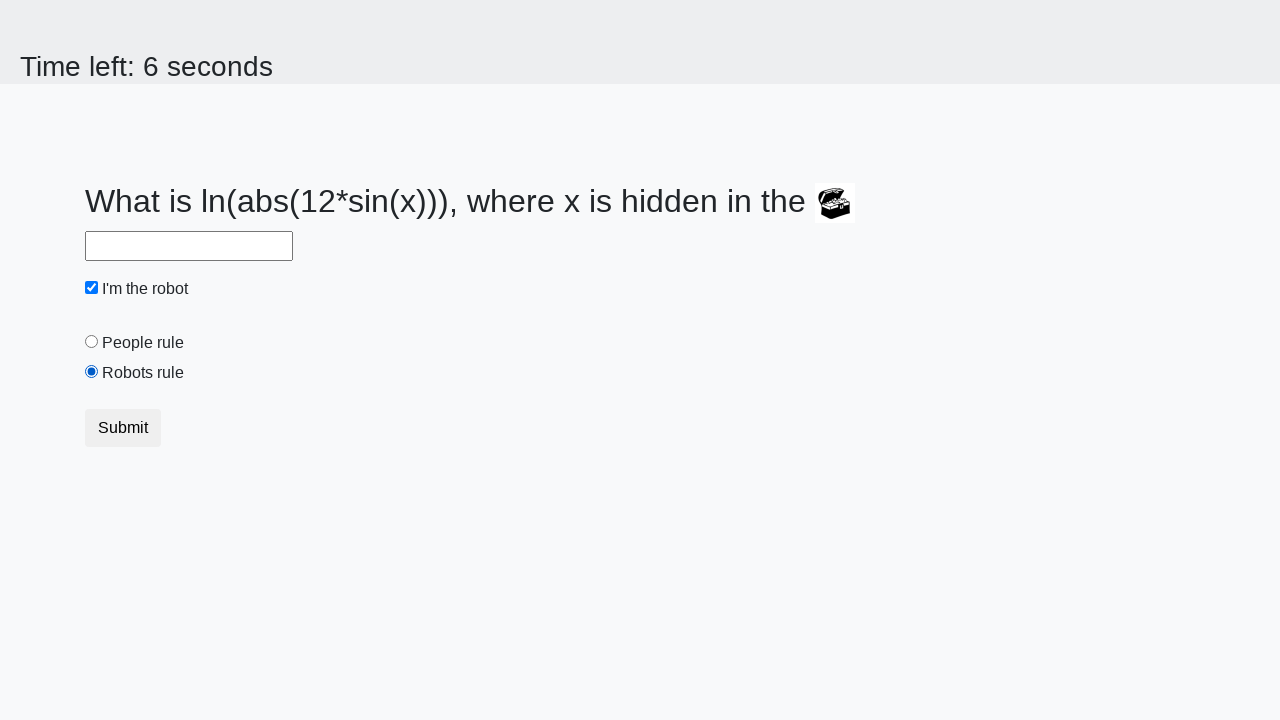

Calculated answer using formula: 1.902923400379627
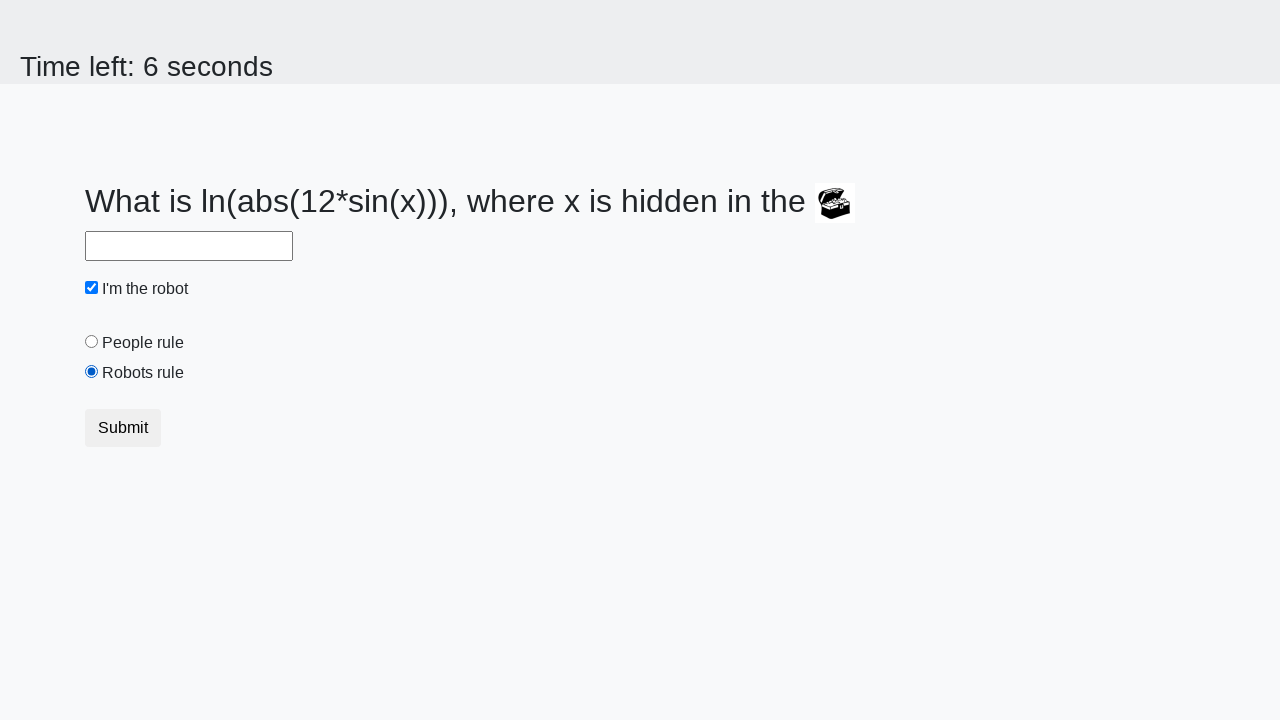

Filled answer field with calculated value: 1.902923400379627 on #answer
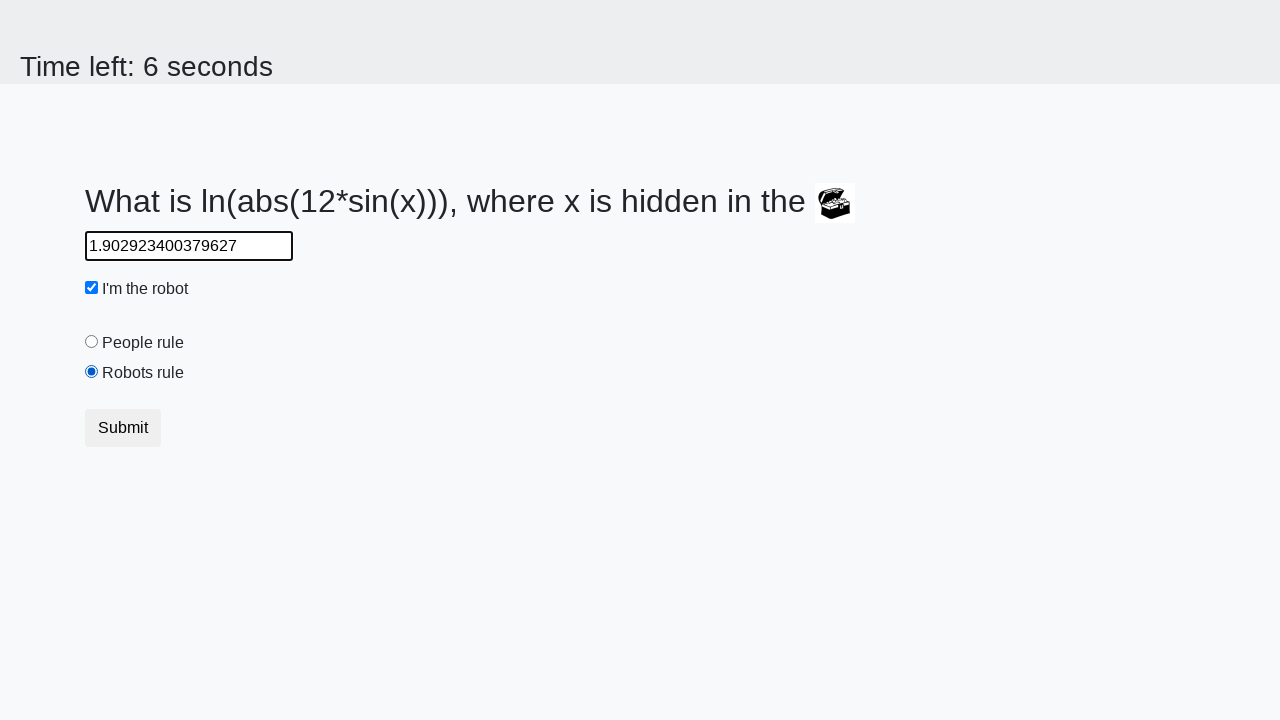

Clicked the submit button at (123, 428) on button.btn
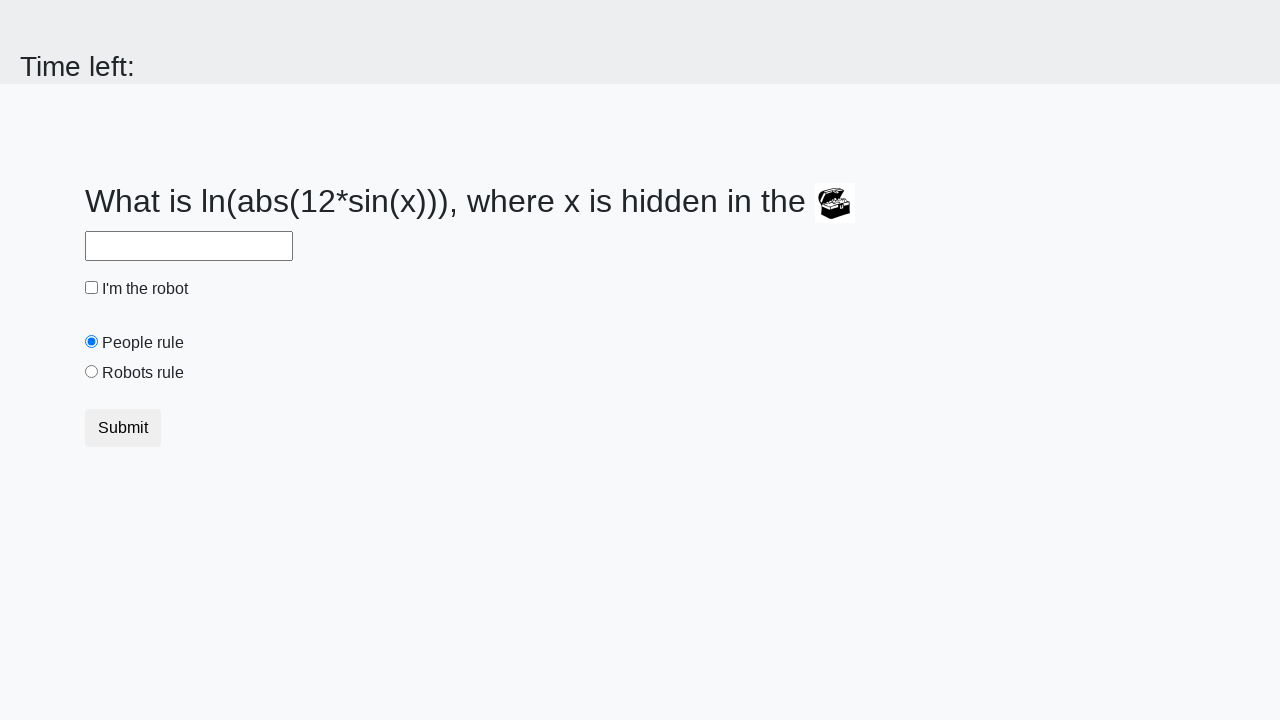

Waited 3 seconds for page response
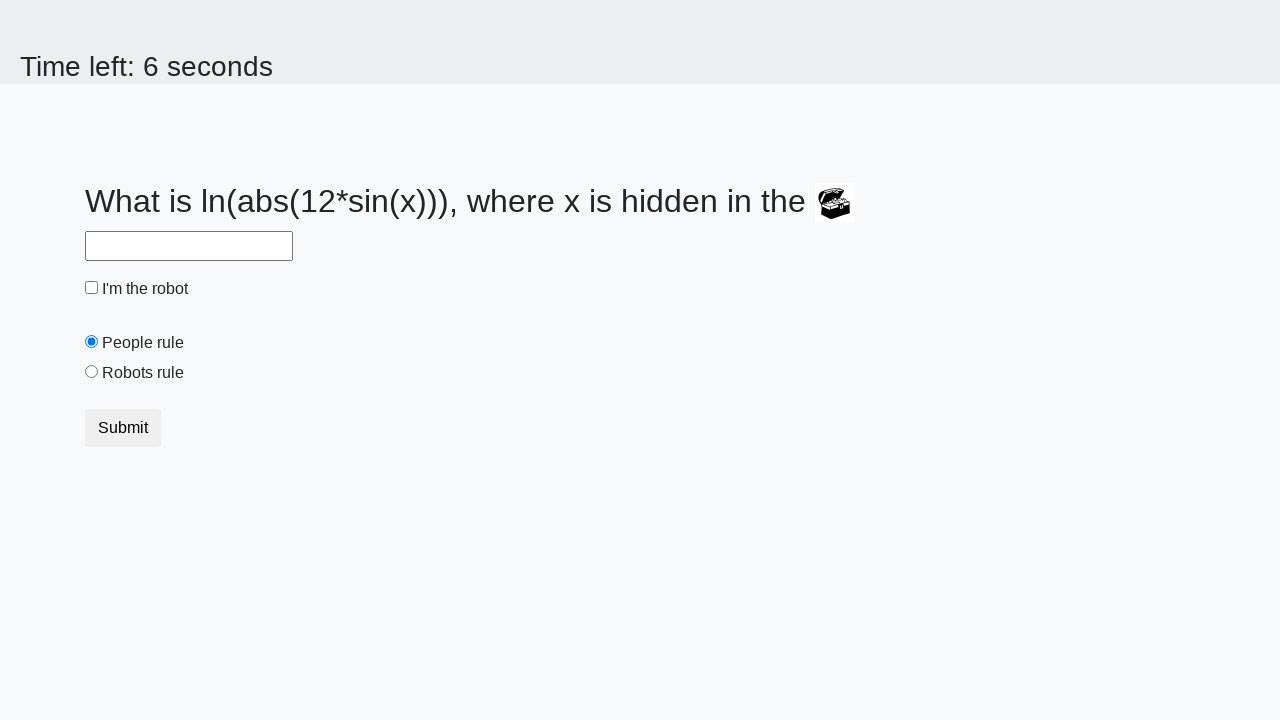

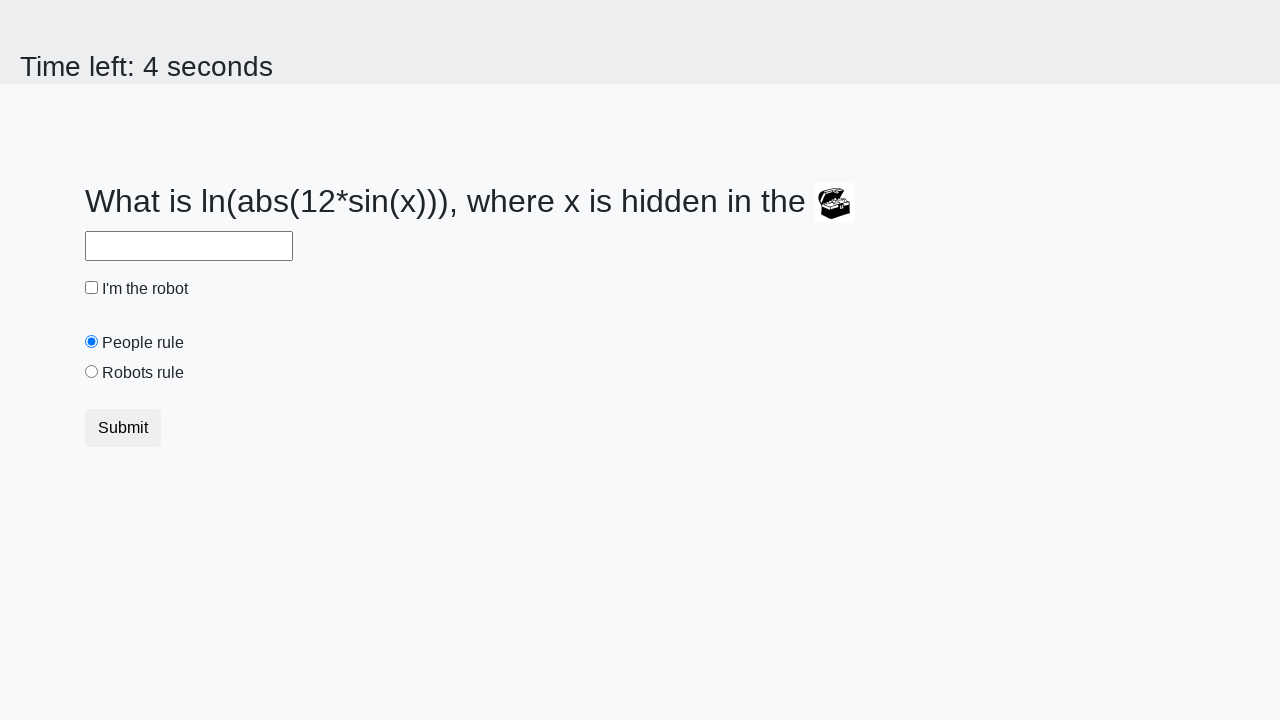